Tests interaction with W3Schools try-it editor by switching to iframe and clicking submit and try buttons

Starting URL: https://www.w3schools.com/jsref/tryit.asp?filename=tryjsref_submit_get

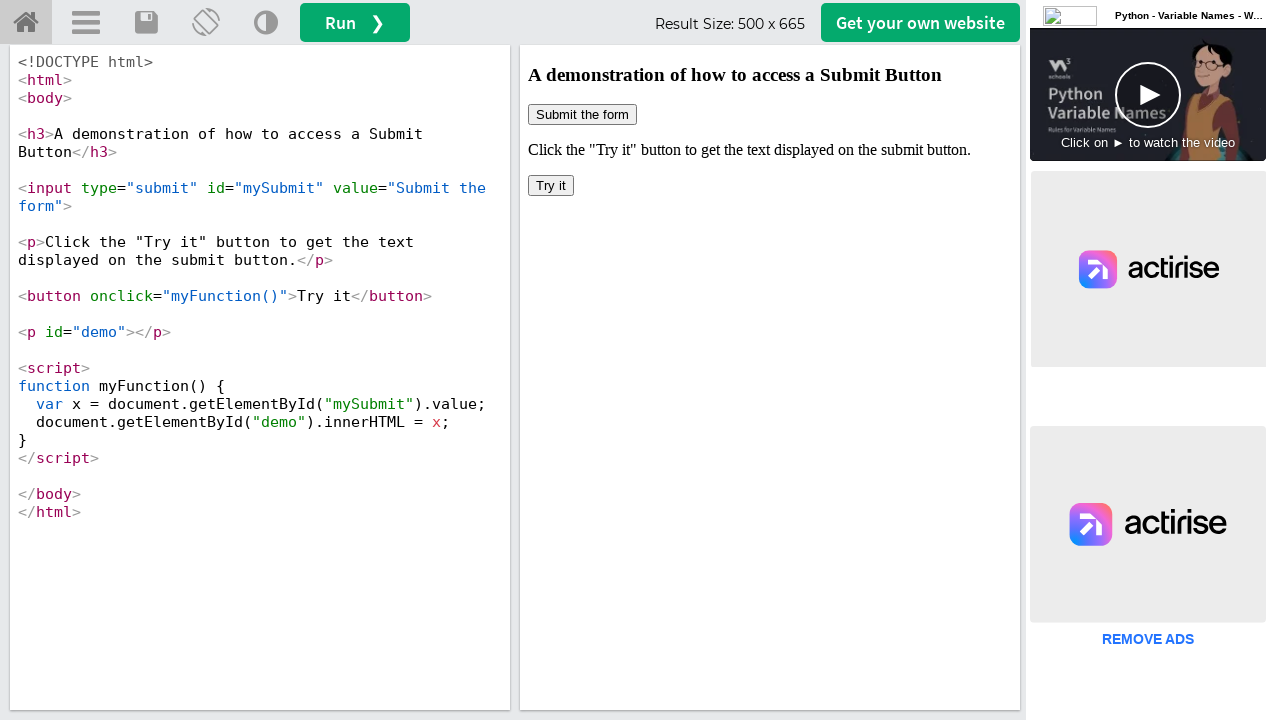

Switched to iframeResult iframe
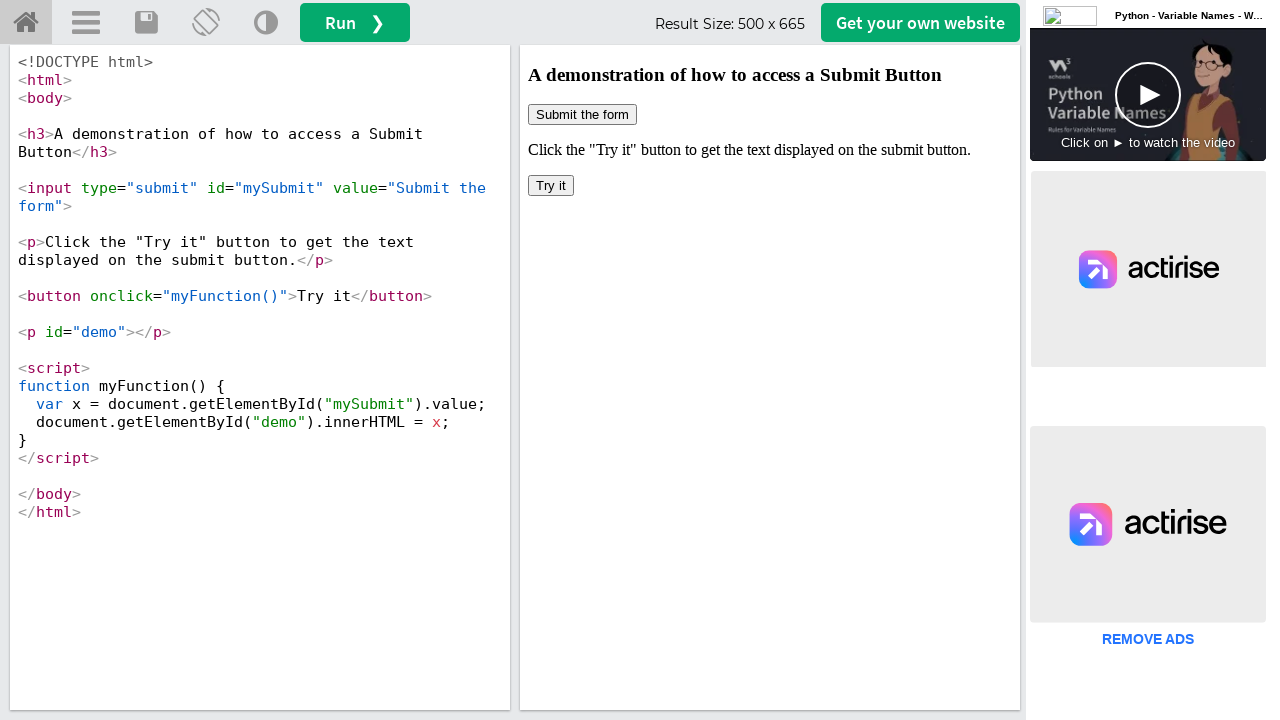

Clicked submit button in W3Schools try-it editor at (582, 115) on #mySubmit
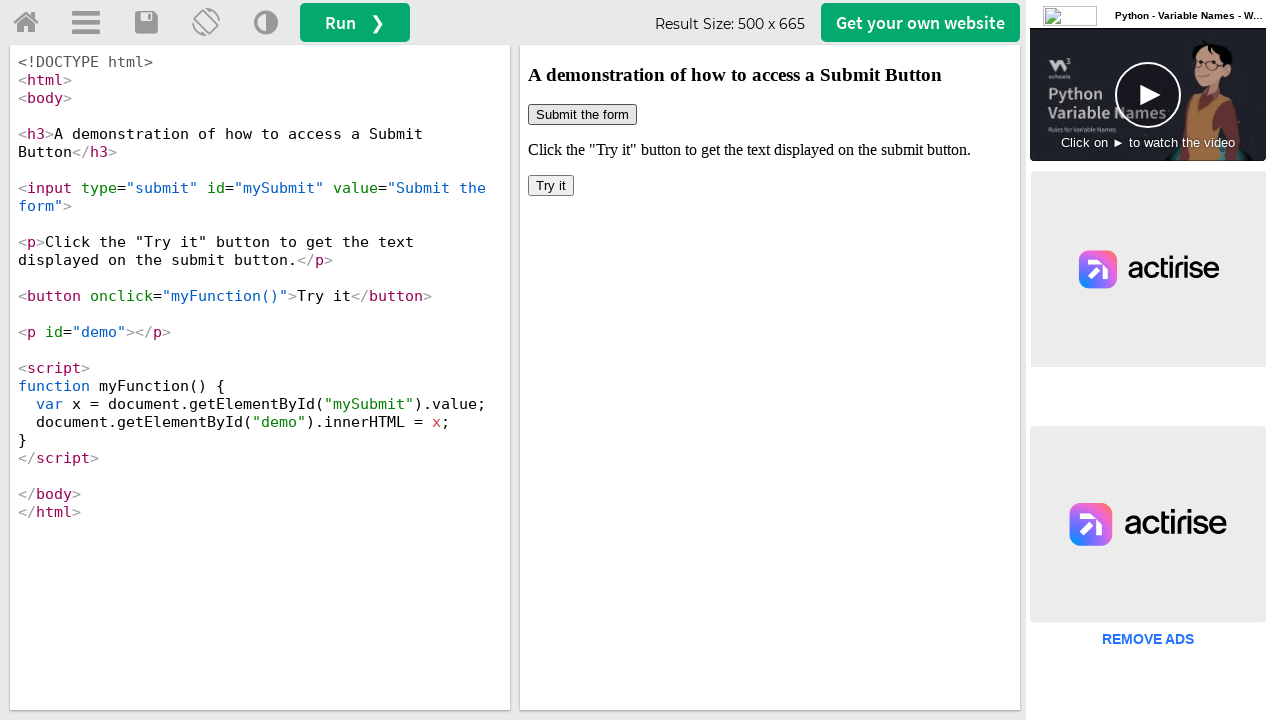

Clicked 'Try it' button in W3Schools try-it editor at (551, 186) on xpath=/html/body/button
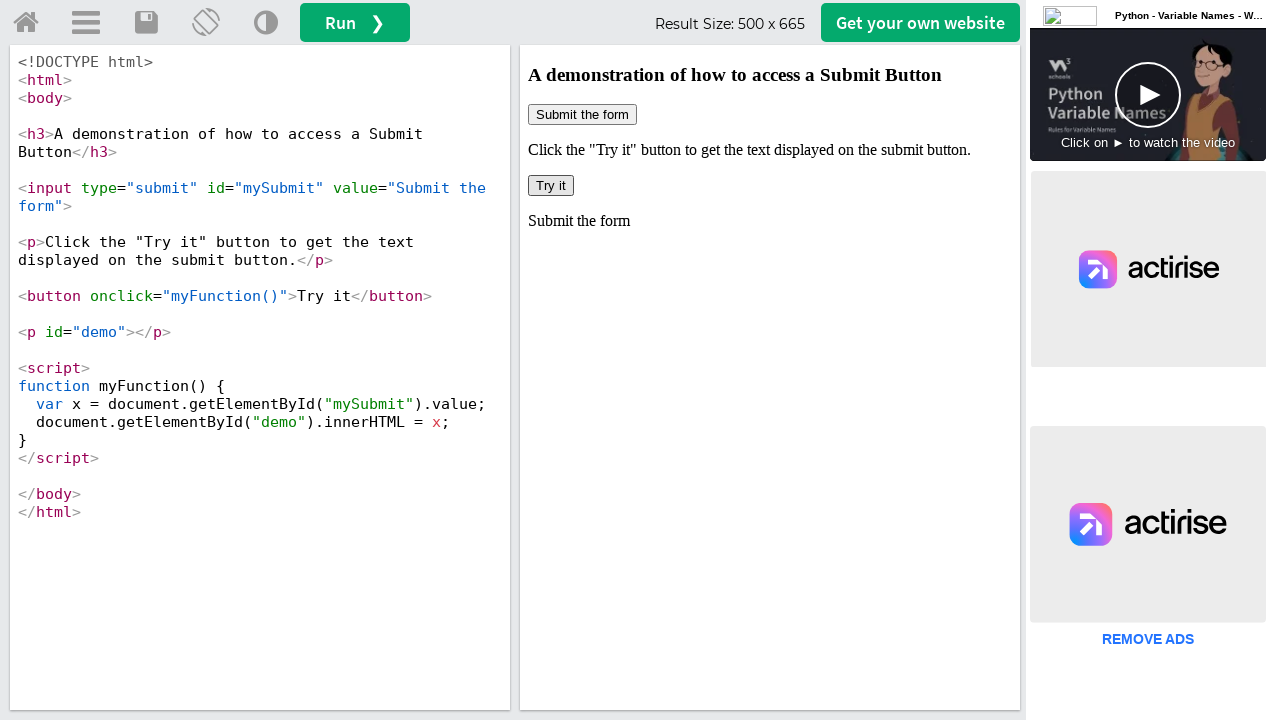

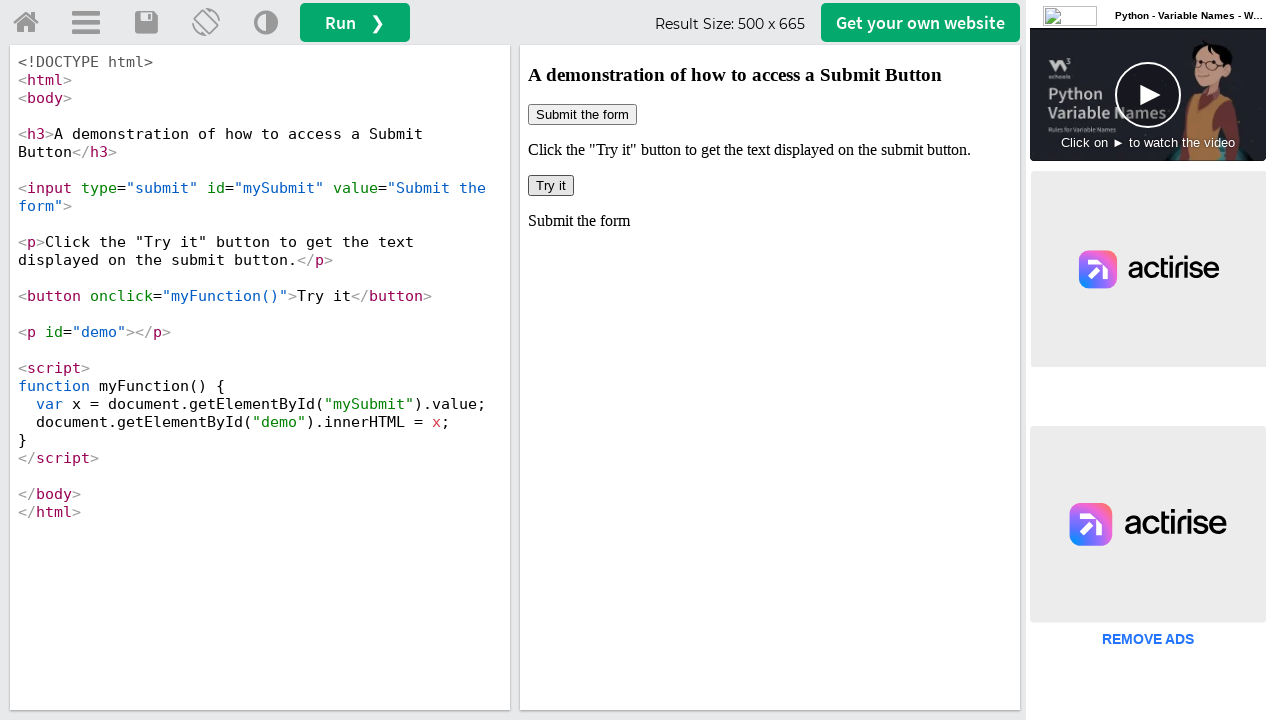